Navigates to a page, clicks on a specific link text, fills out a form with personal information, and submits it

Starting URL: http://suninjuly.github.io/find_link_text

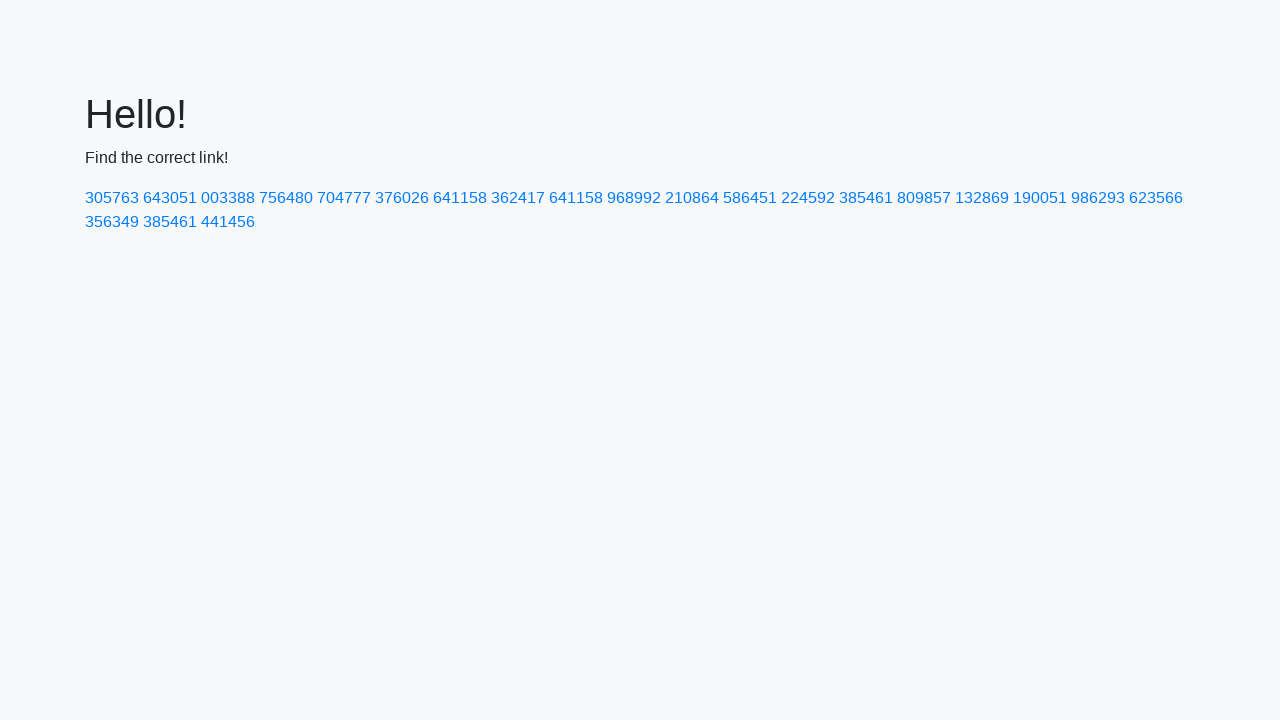

Navigated to http://suninjuly.github.io/find_link_text
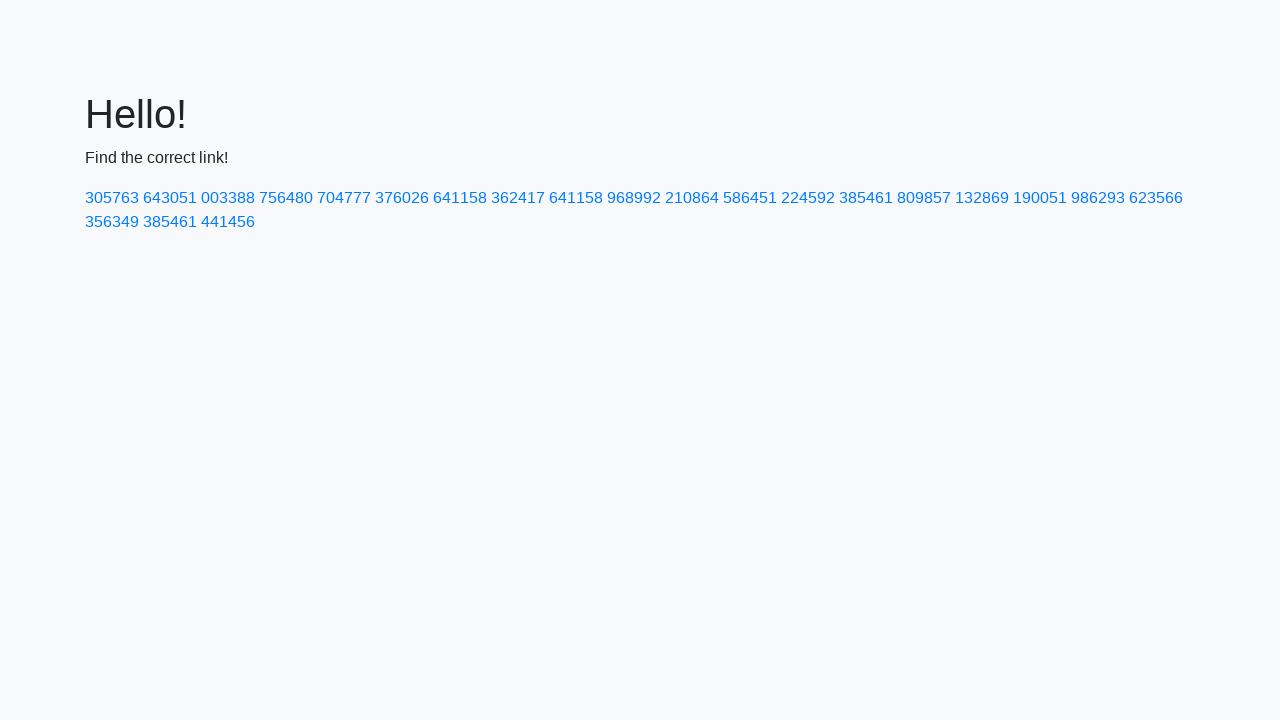

Clicked on link with text '224592' at (808, 198) on text=224592
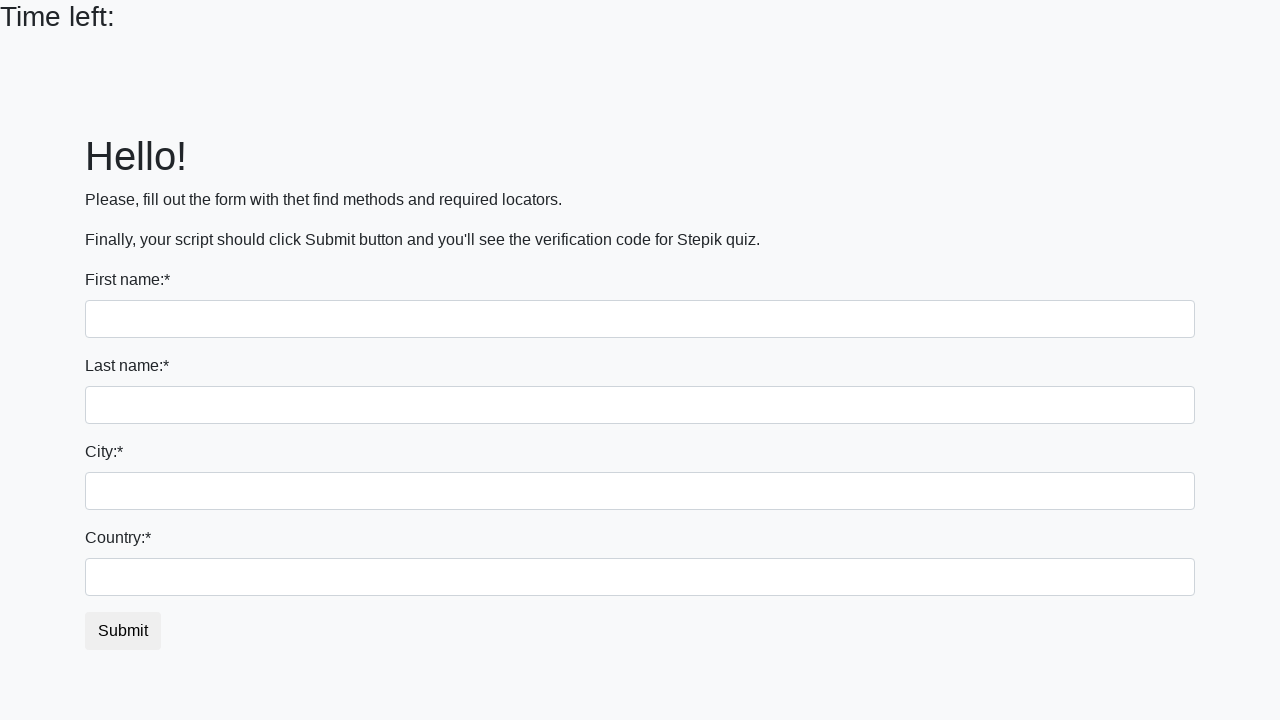

Filled first name field with 'Elena' on input[name='first_name']
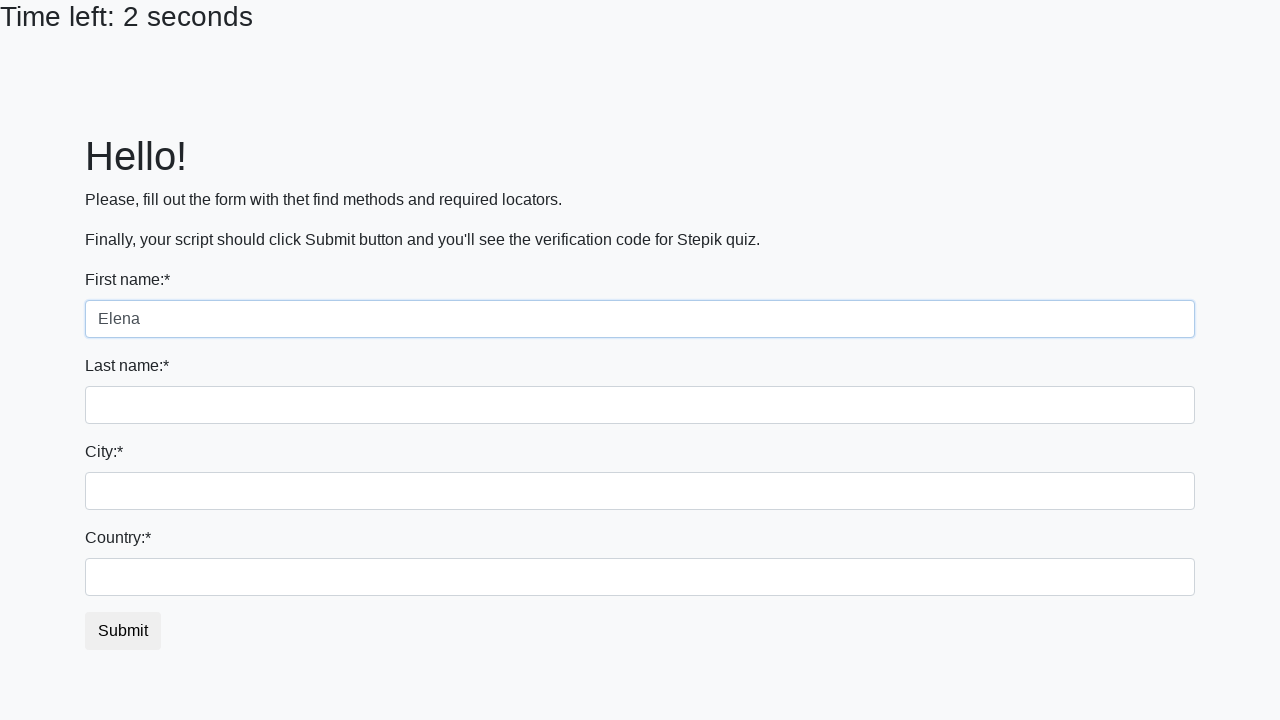

Filled last name field with 'Donyakina' on input[name='last_name']
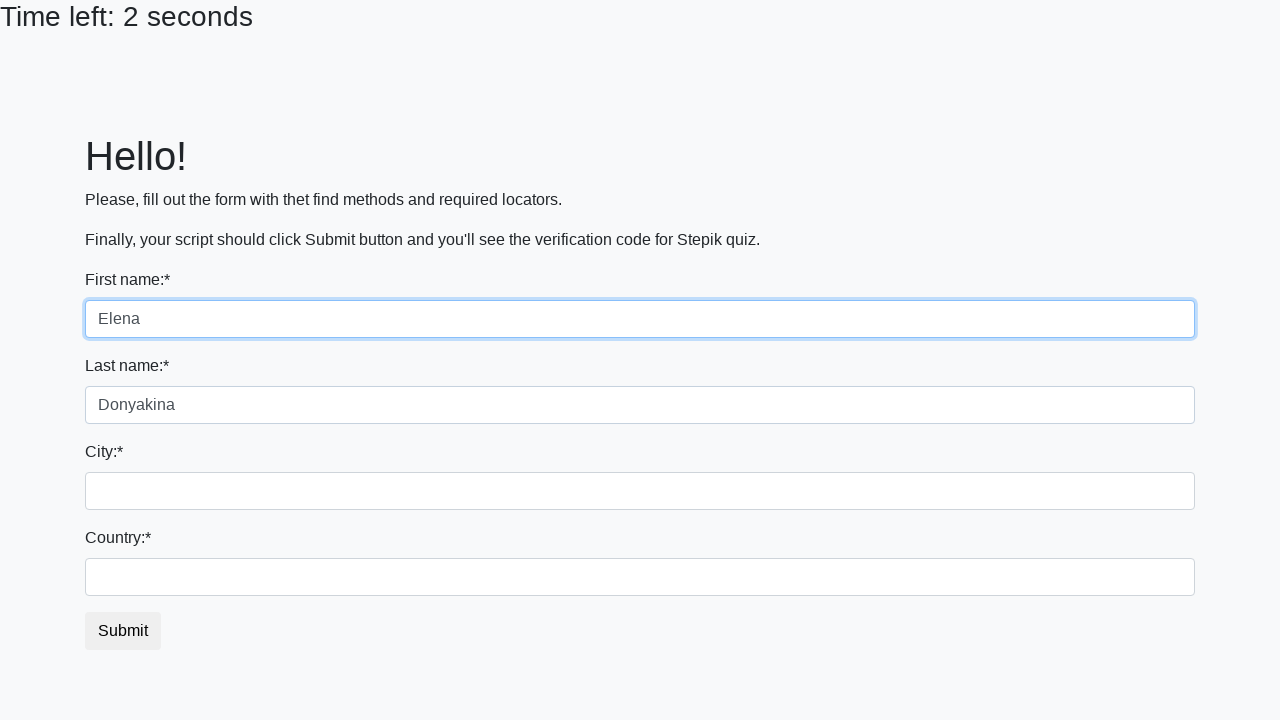

Filled city field with 'Moscow' on .city
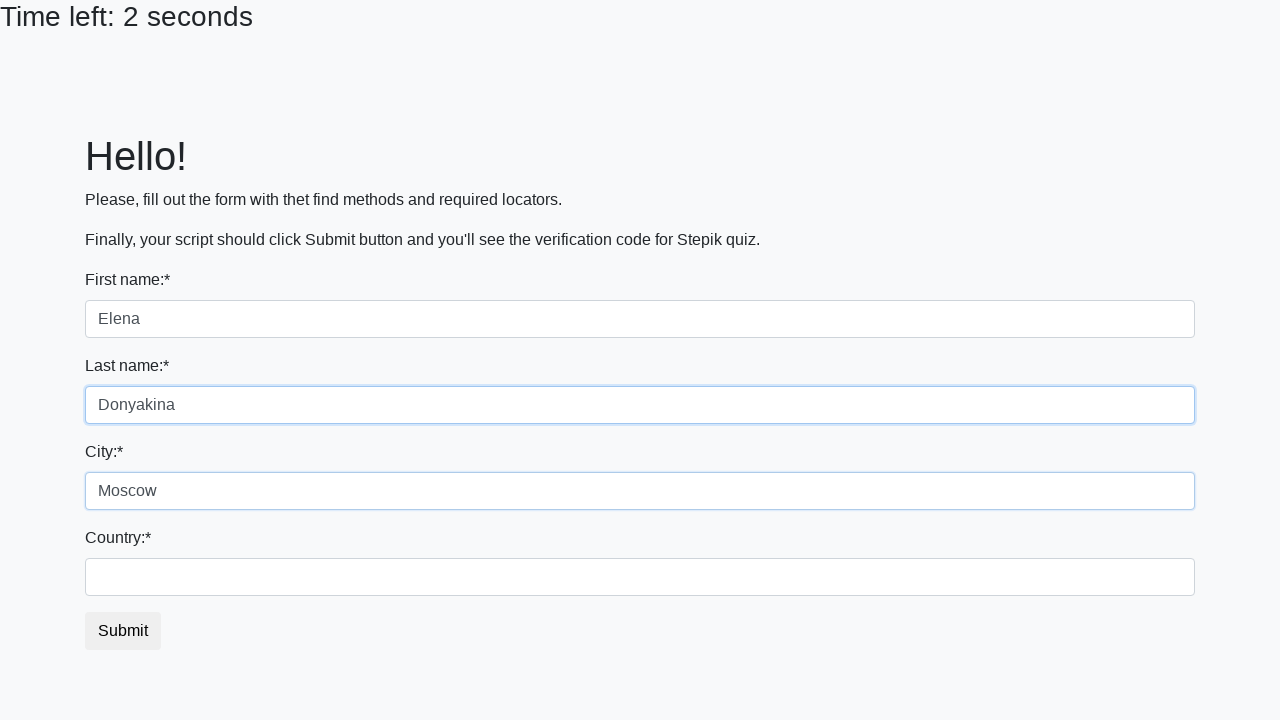

Filled country field with 'Russia' on #country
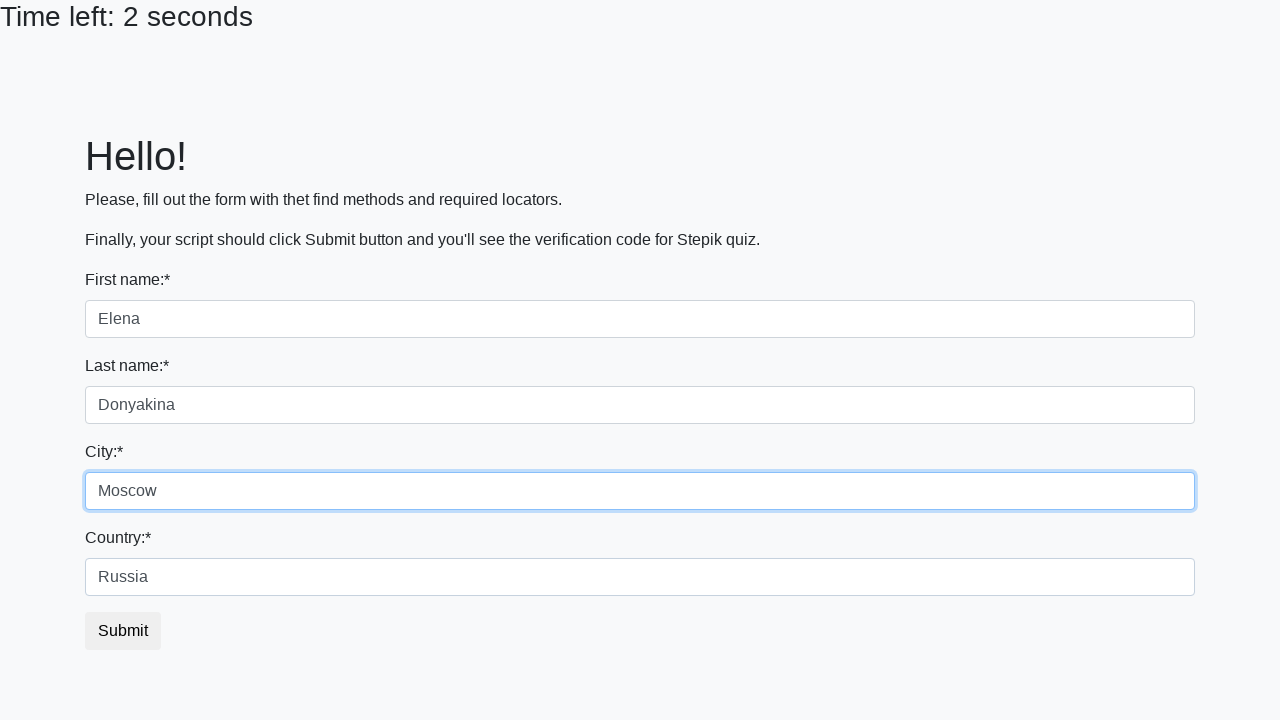

Submitted the form by clicking submit button at (123, 631) on button.btn
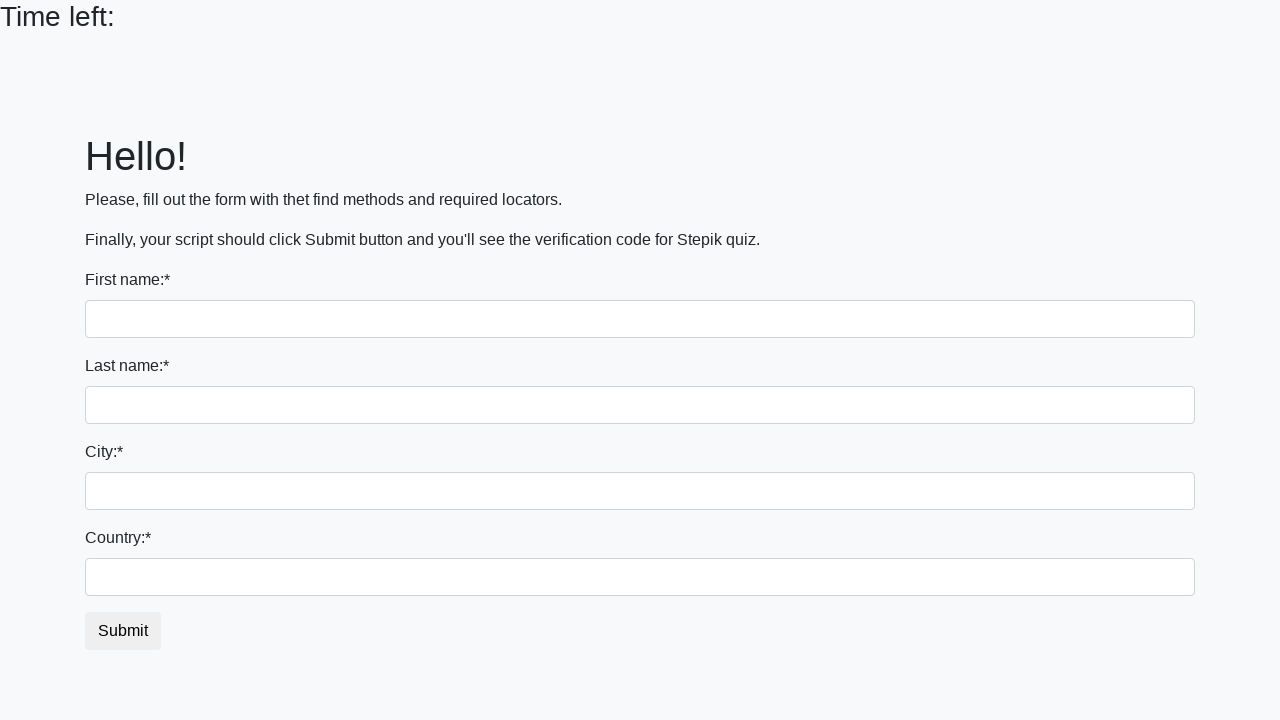

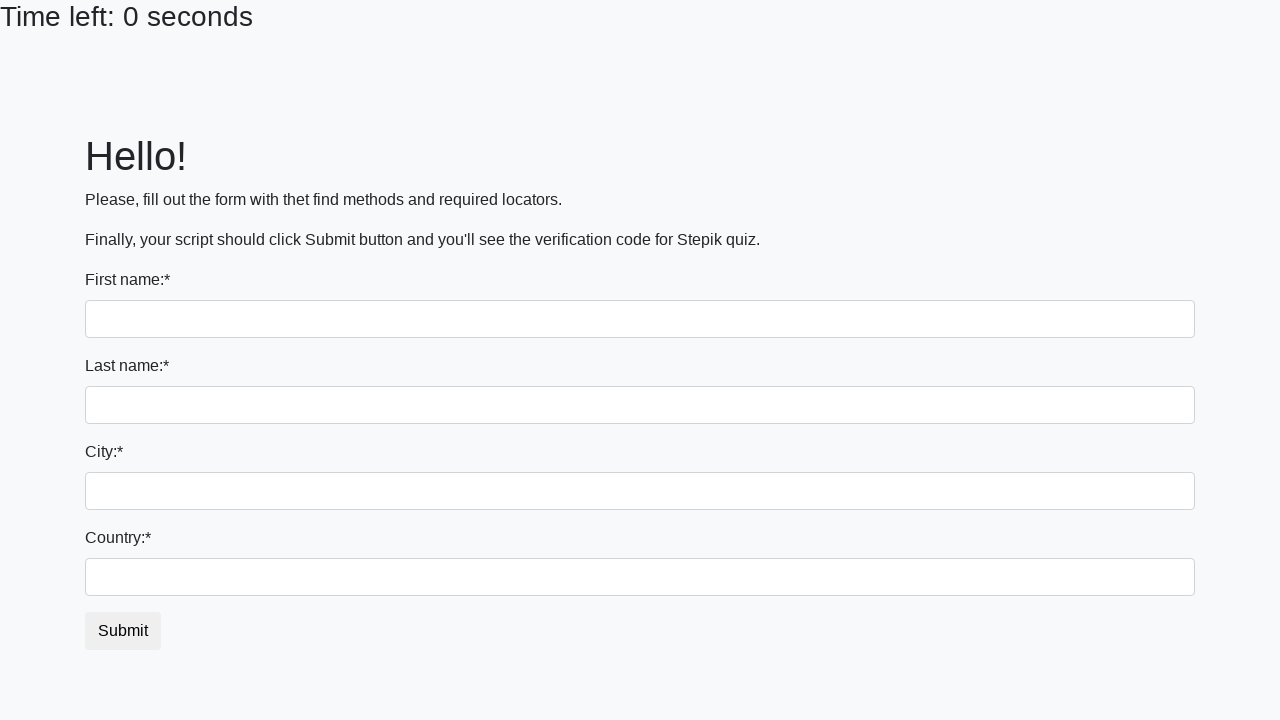